Tests a slow calculator web application by setting a delay value, performing a calculation (7 + 8), and verifying the result equals 15.

Starting URL: https://bonigarcia.dev/selenium-webdriver-java/slow-calculator.html

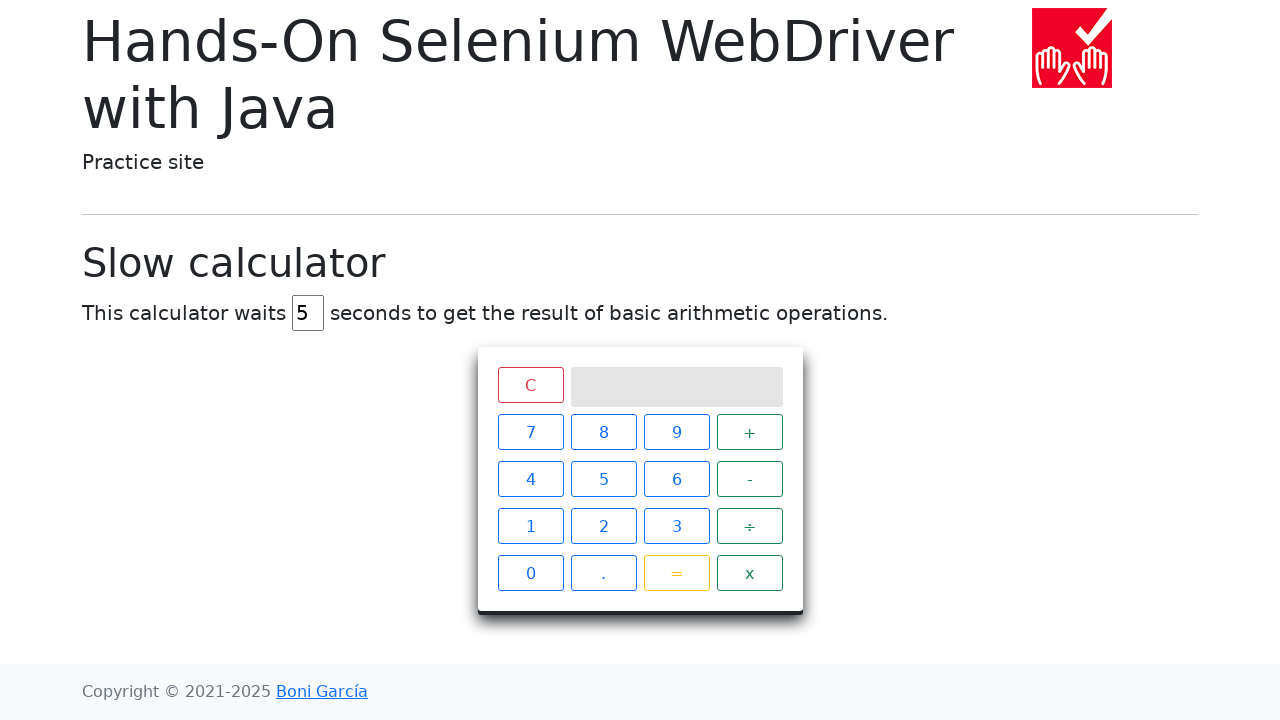

Located delay input field
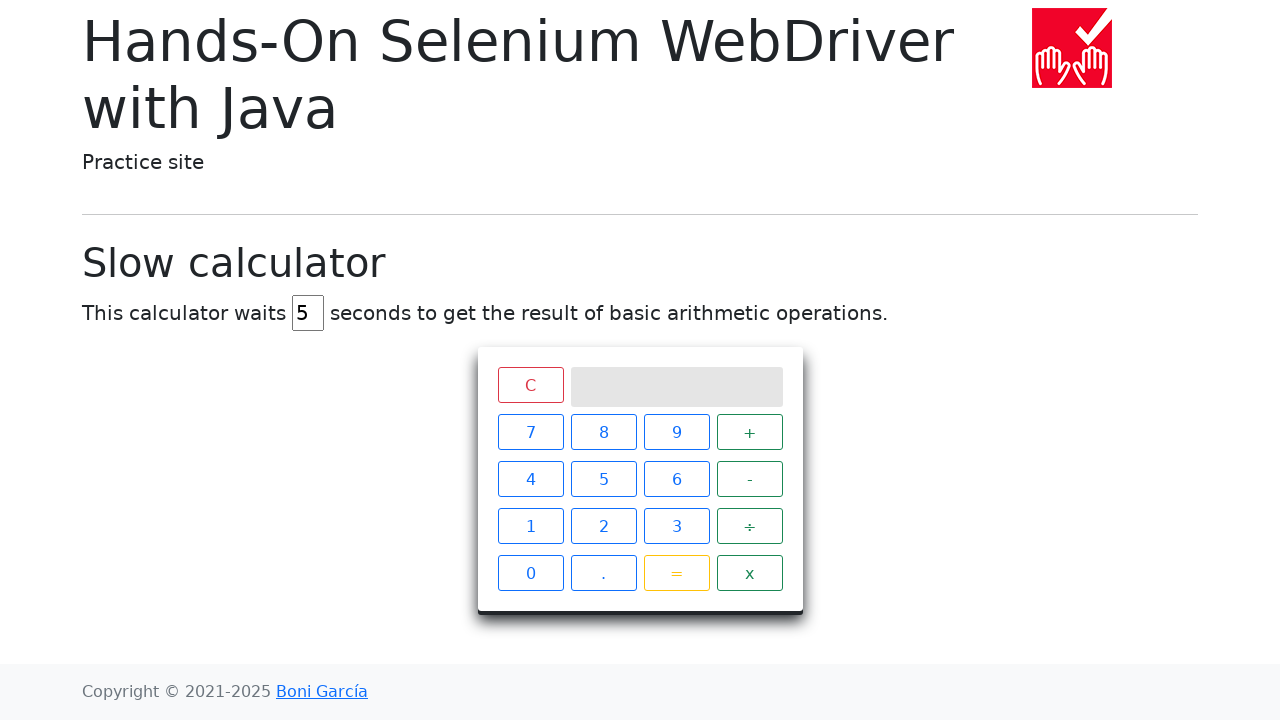

Cleared delay input field on #delay
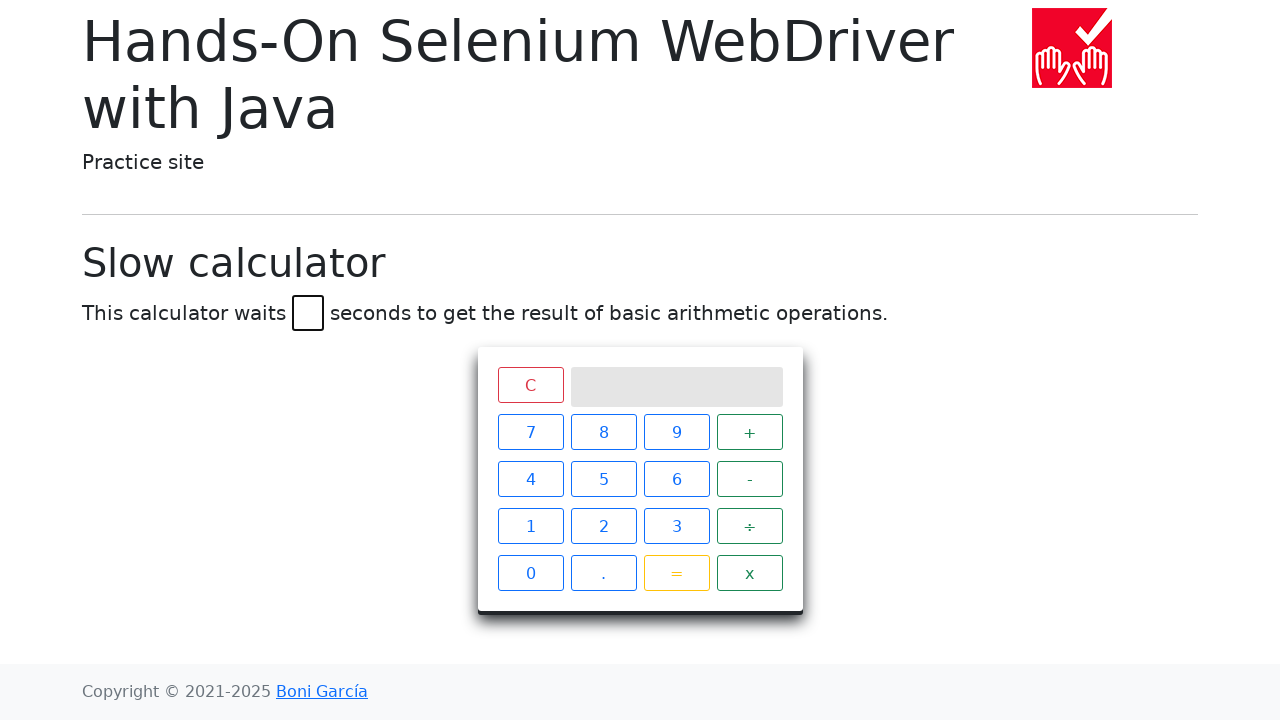

Filled delay input with value 45 seconds on #delay
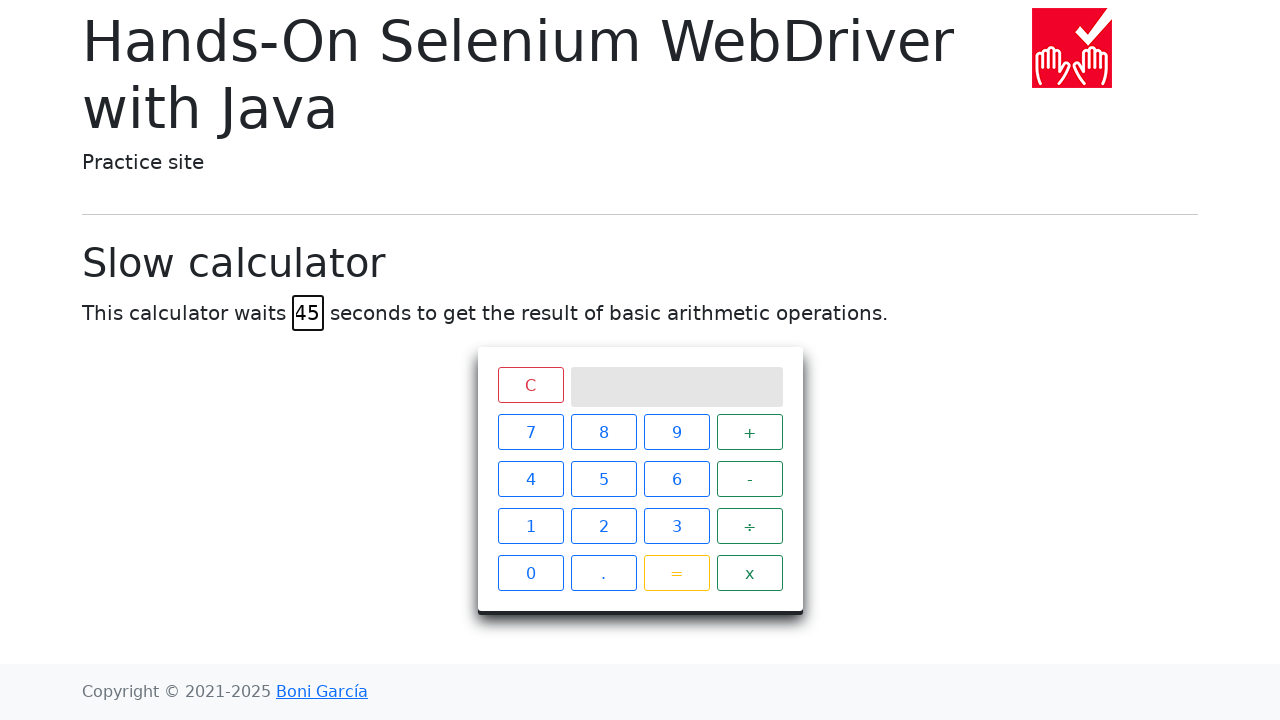

Clicked calculator button 7 at (530, 432) on xpath=//*[@id="calculator"]/div[2]/span[1]
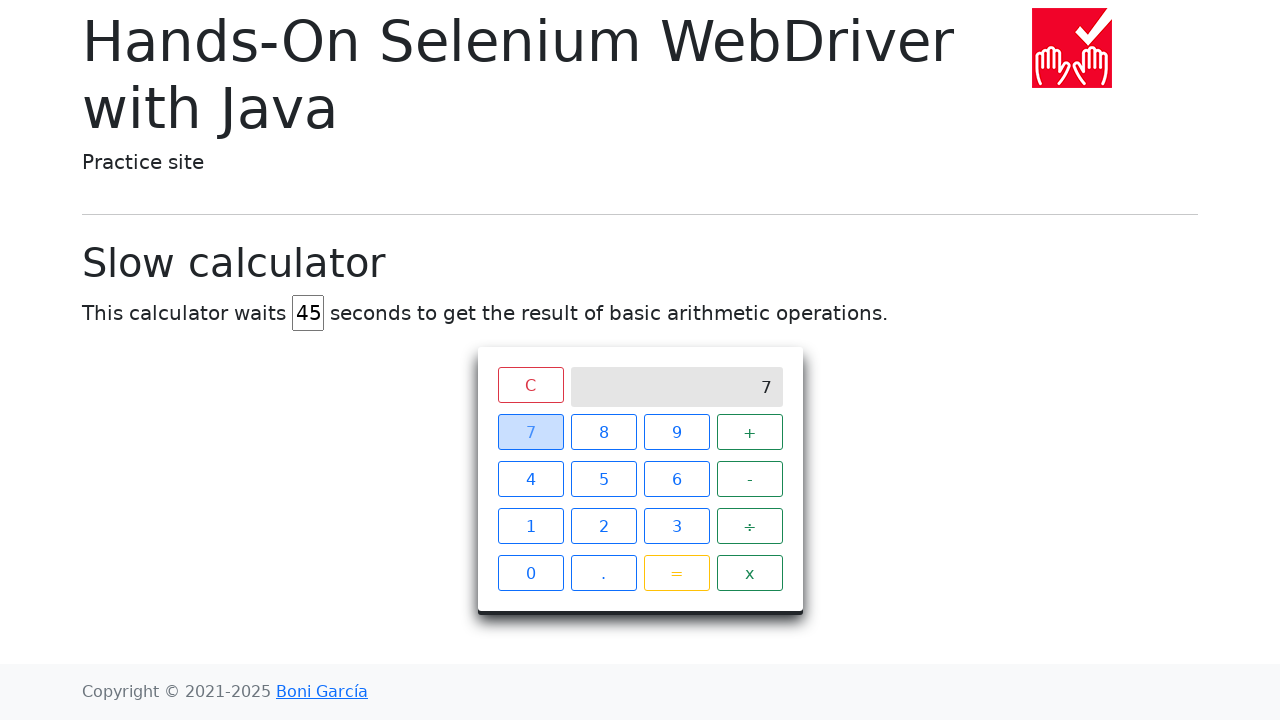

Clicked calculator button + at (750, 432) on xpath=//*[@id="calculator"]/div[2]/span[4]
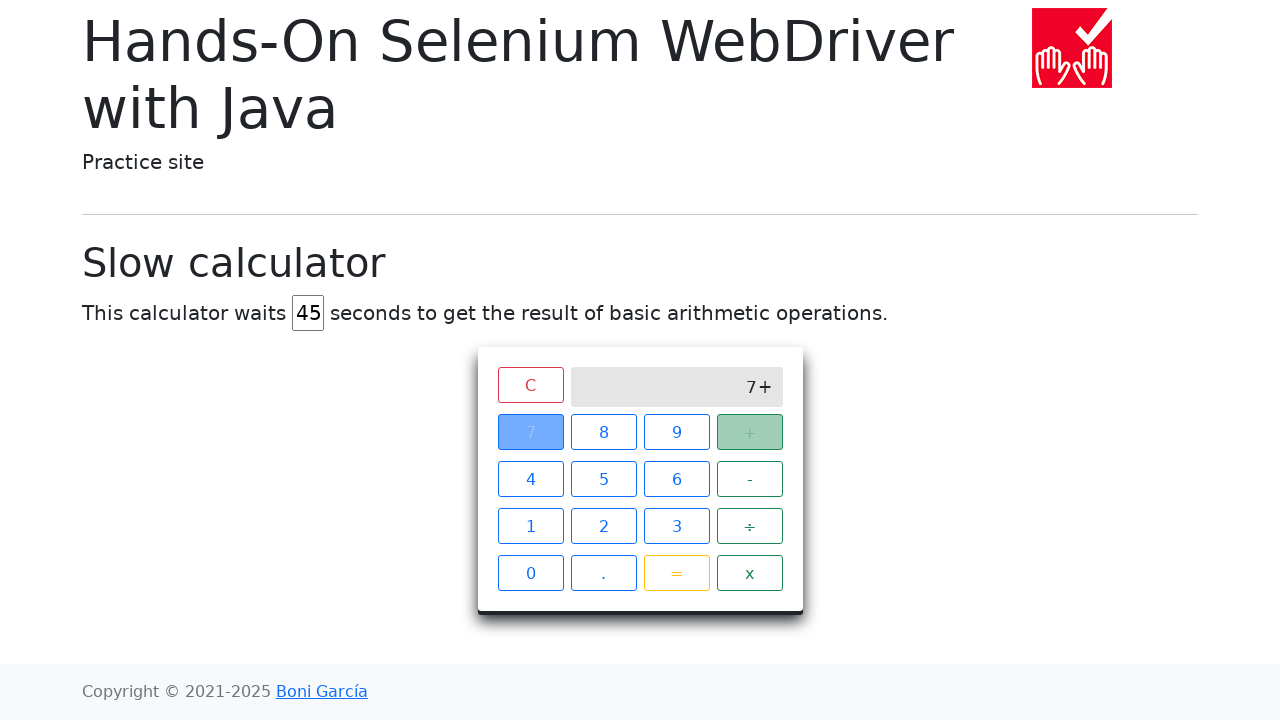

Clicked calculator button 8 at (604, 432) on xpath=//*[@id="calculator"]/div[2]/span[2]
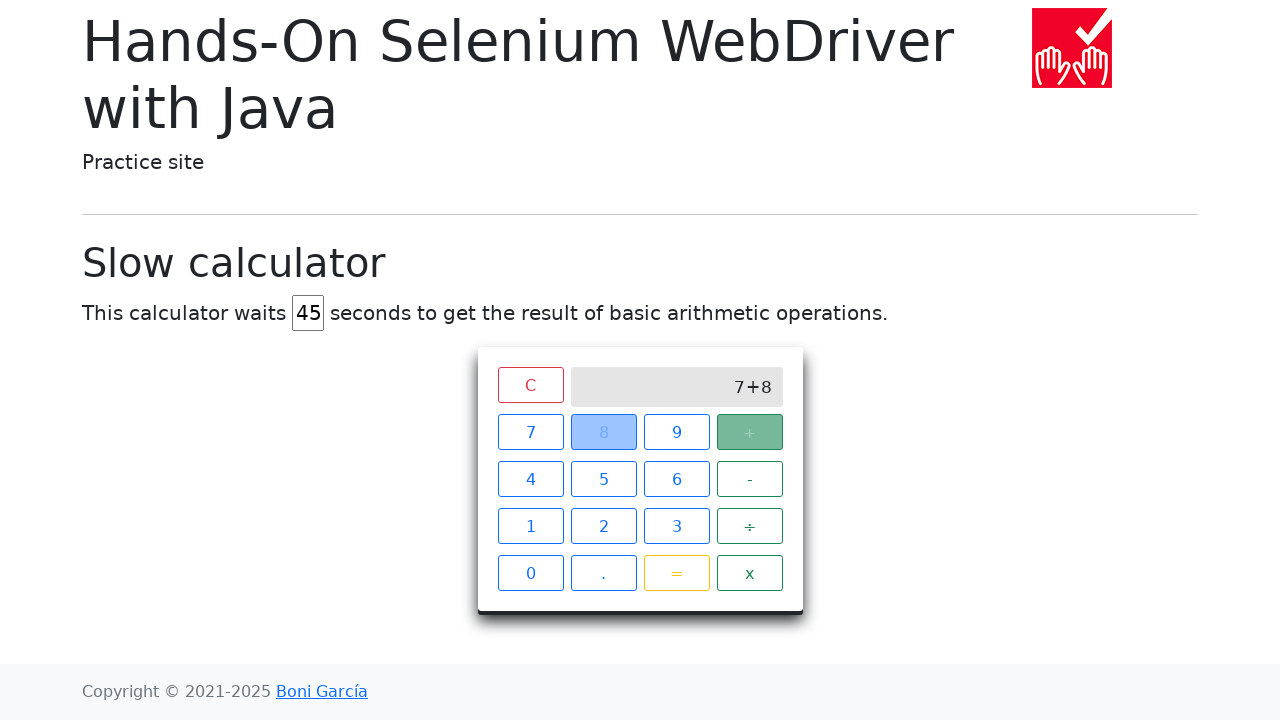

Clicked calculator button = at (676, 573) on xpath=//*[@id="calculator"]/div[2]/span[15]
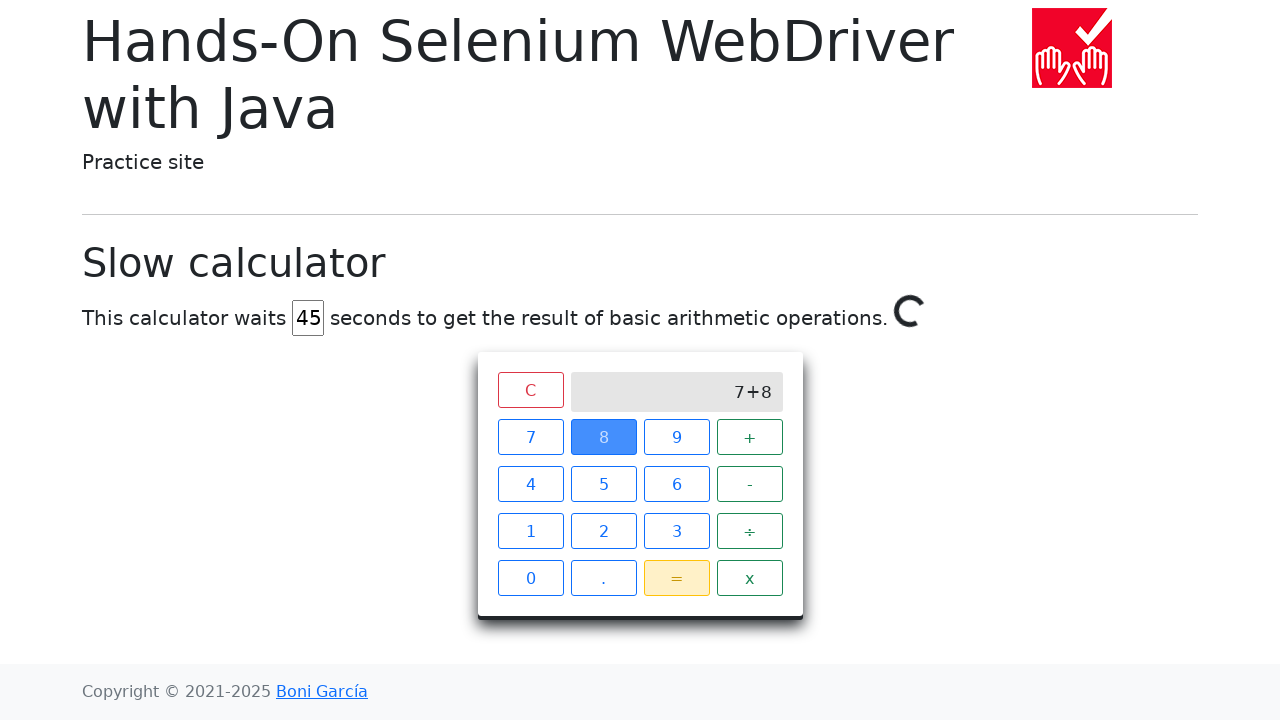

Verified calculation result equals 15 after 45-second delay
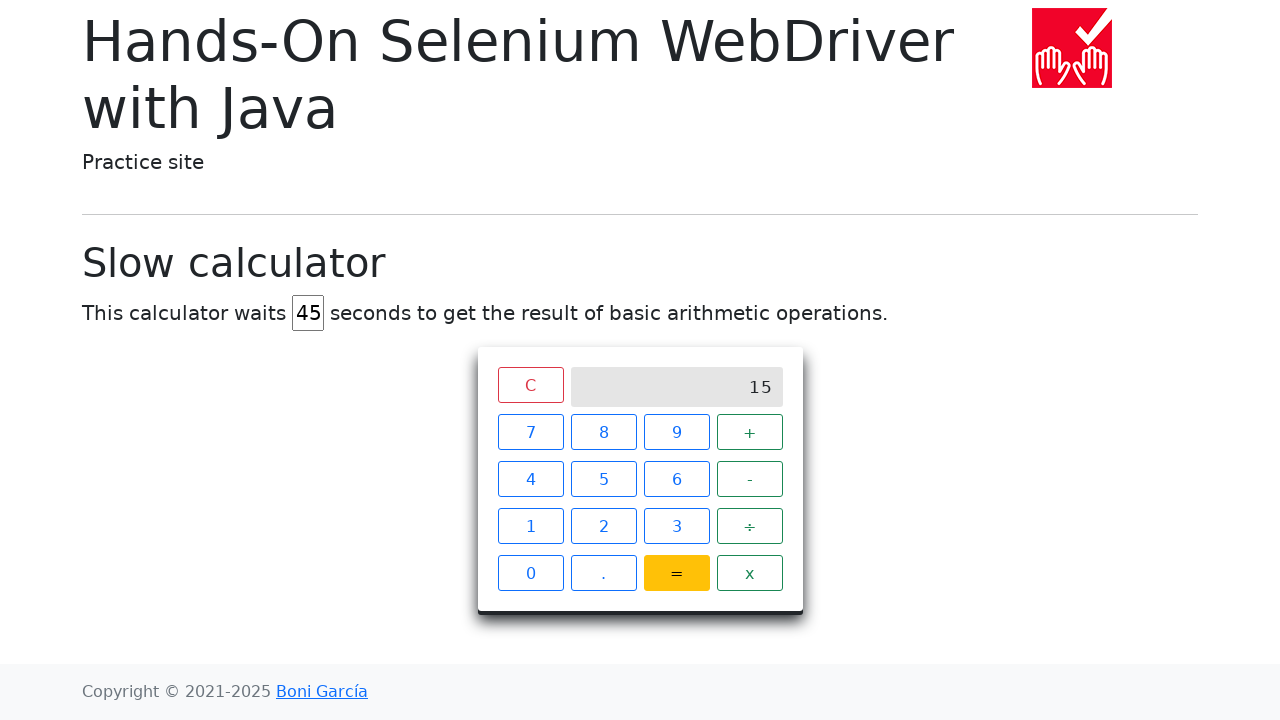

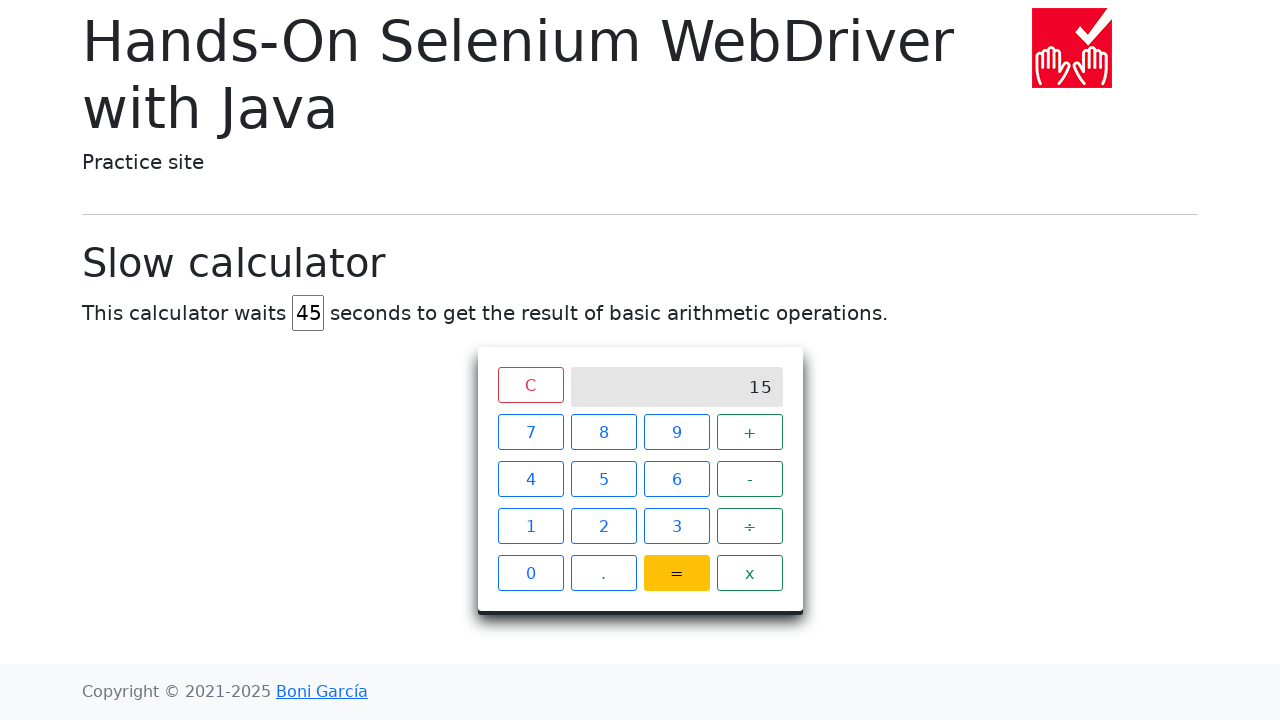